Verifies that an element with class 'column_post' exists on the InfoEscola homepage

Starting URL: https://www.infoescola.com/

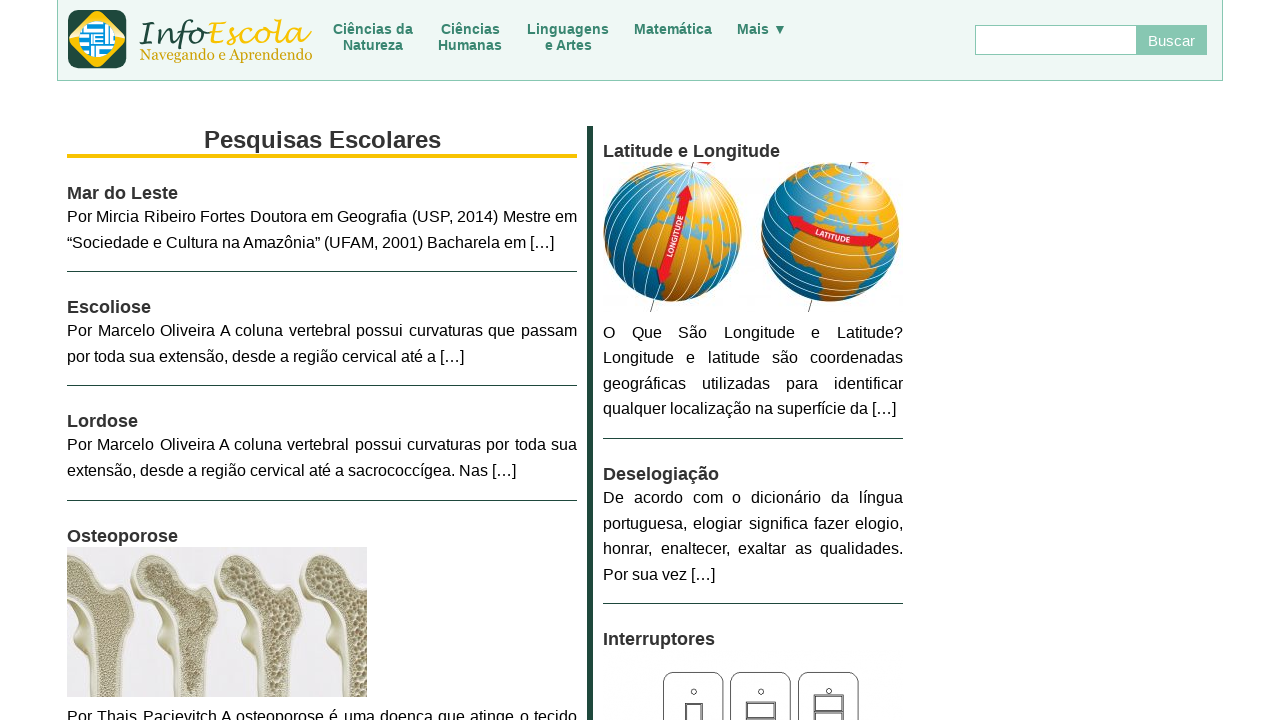

Navigated to InfoEscola homepage
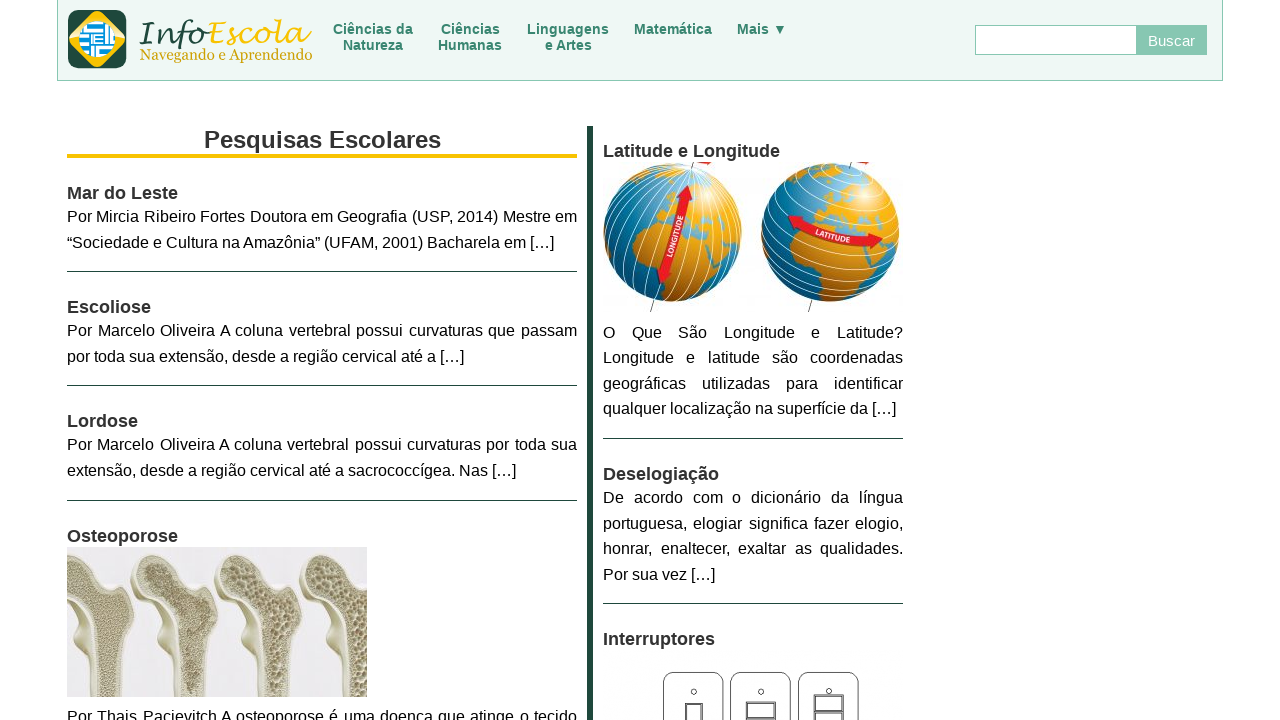

Located elements with class 'column_post'
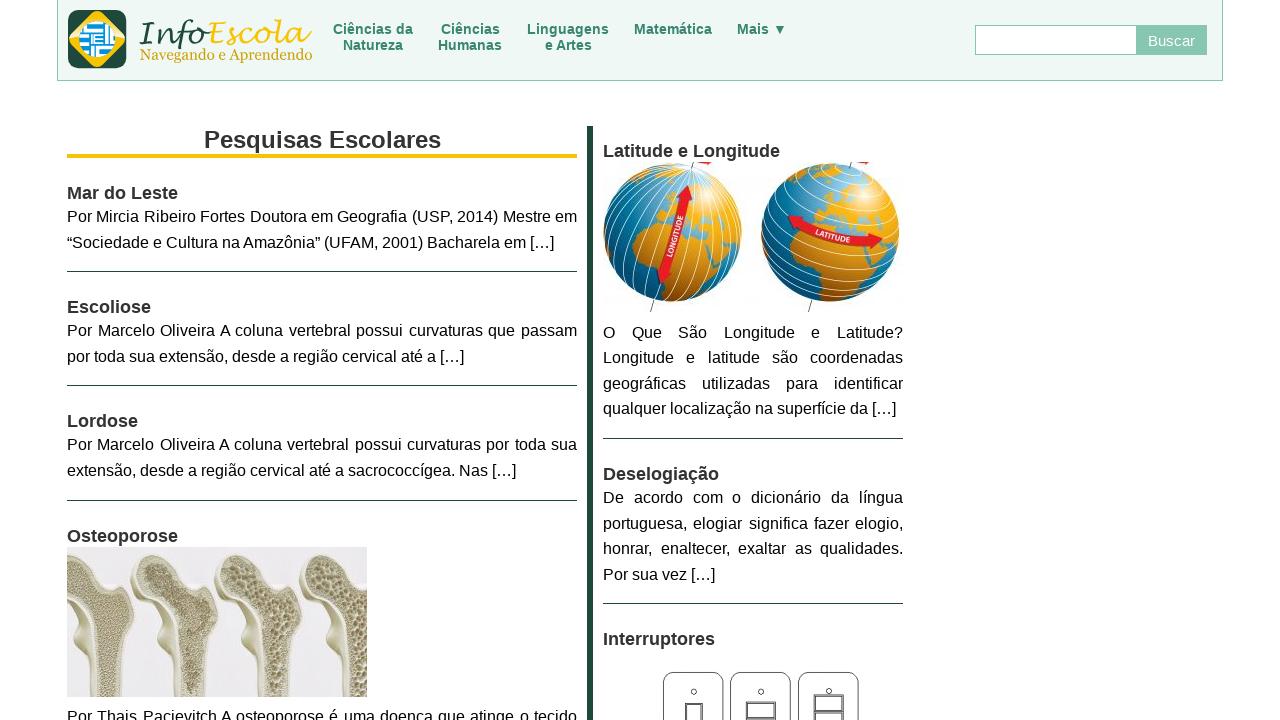

Verified that at least one element with class 'column_post' exists on the page
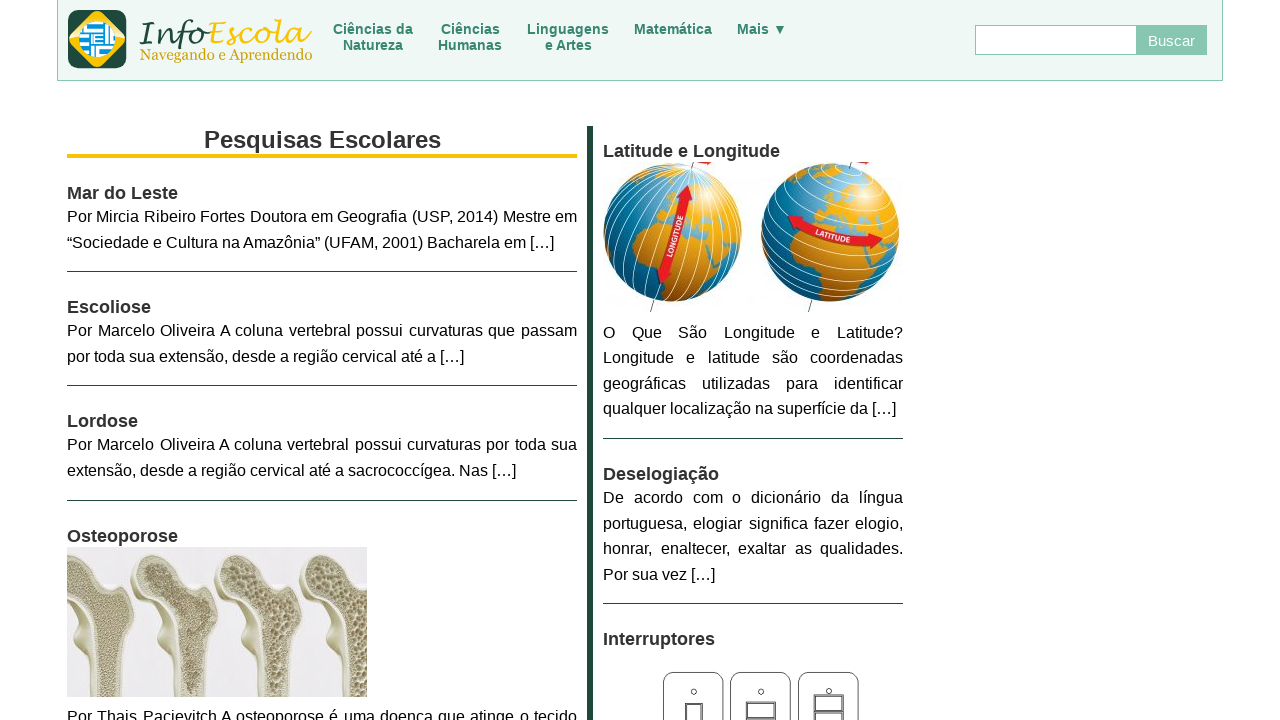

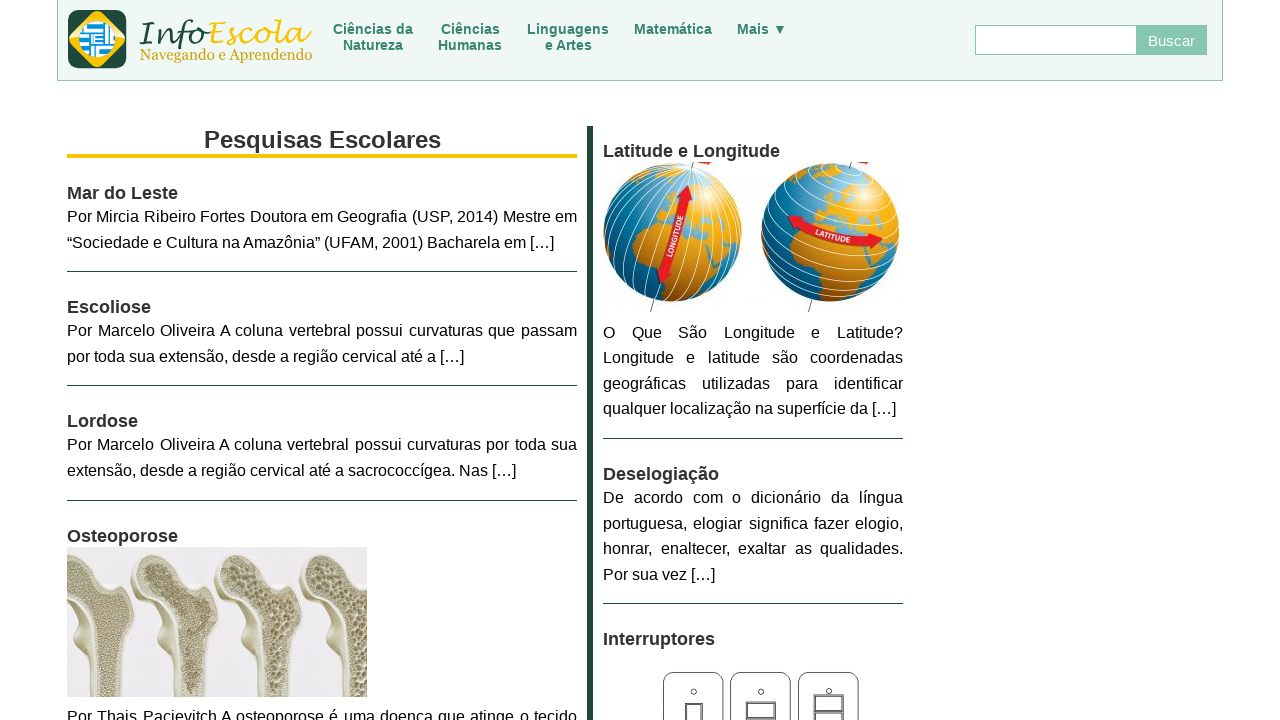